Tests browser navigation by clicking a link, then using back and forward navigation buttons

Starting URL: http://www.omayo.blogspot.com

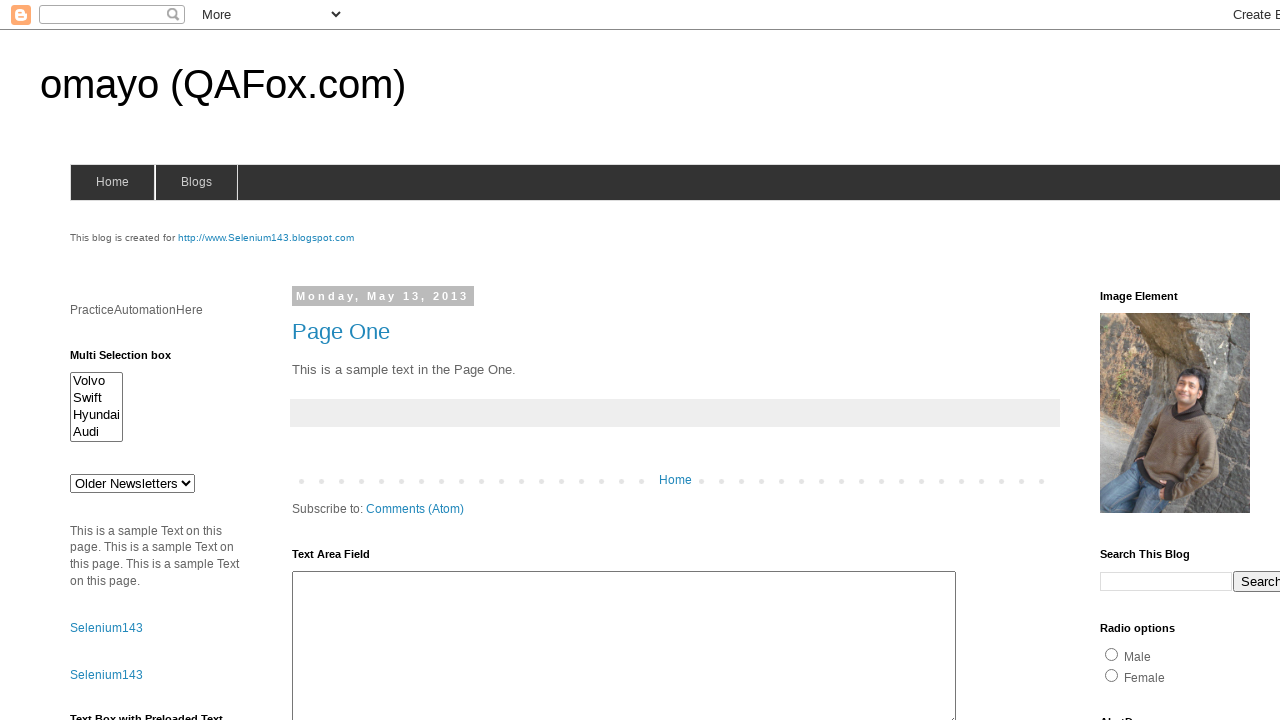

Clicked on compendiumdev link at (1160, 360) on text=compendiumdev
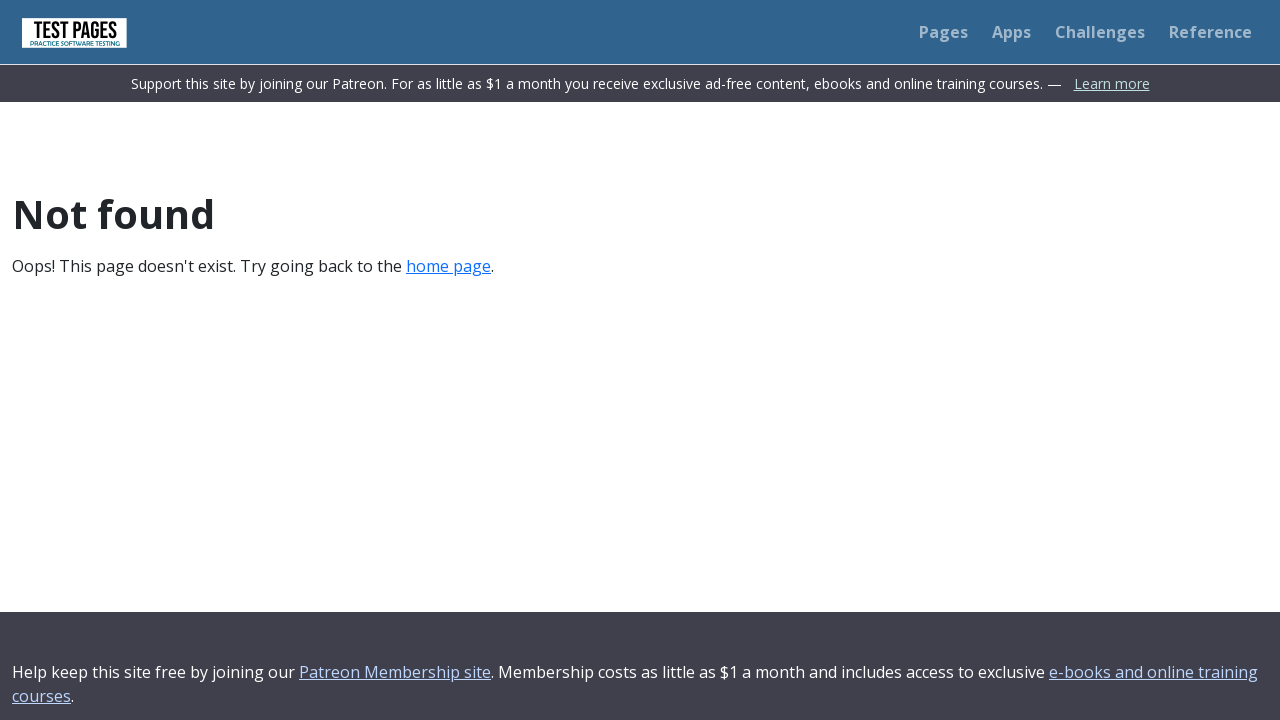

Navigated back to omayo application
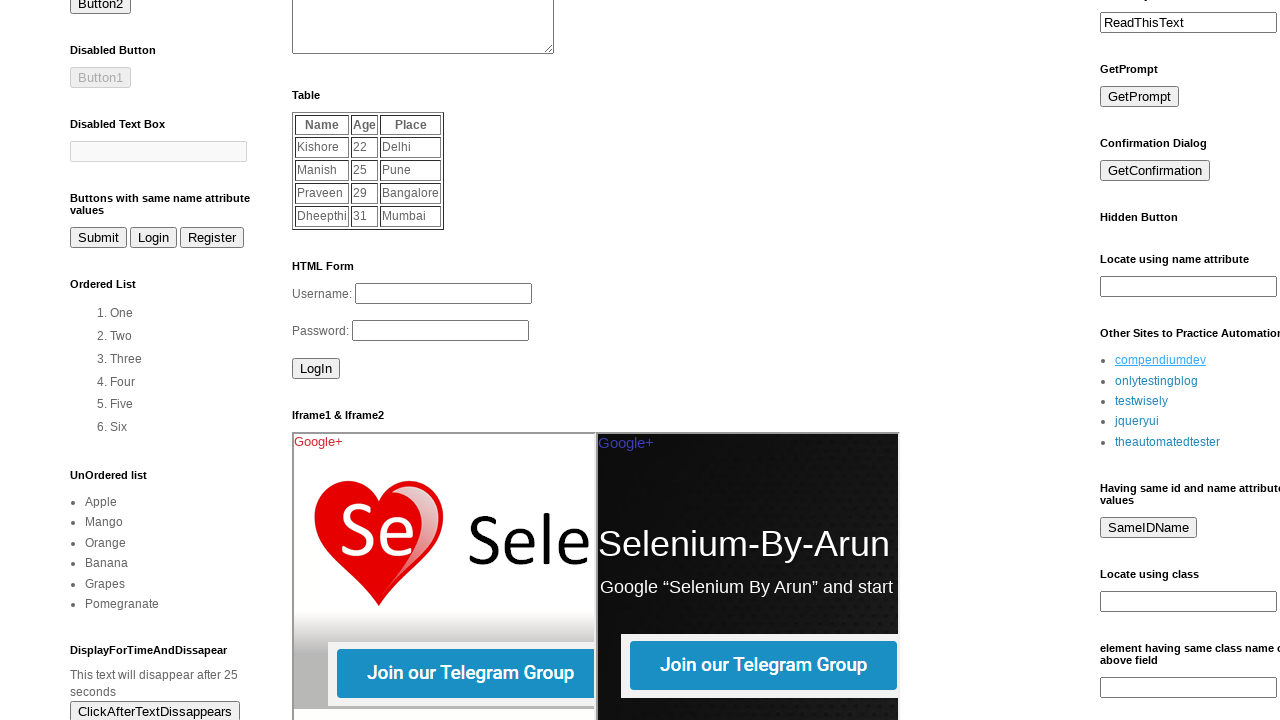

Navigated forward to compendium site
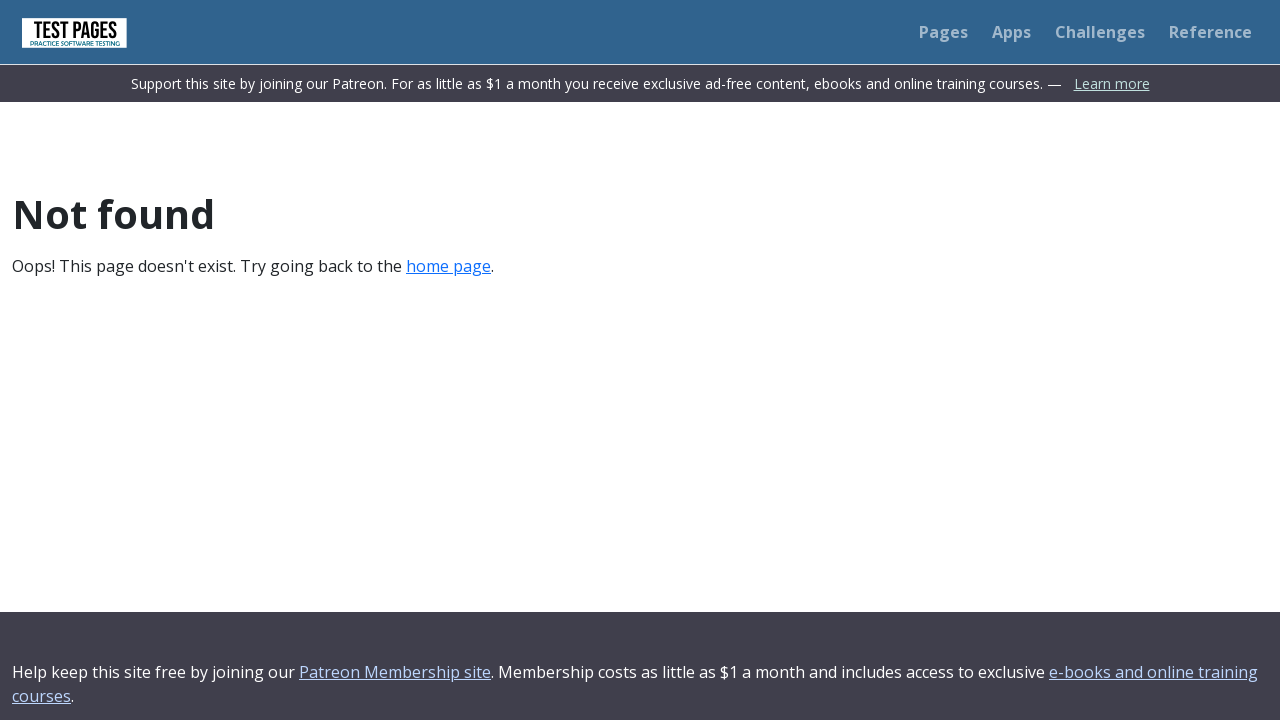

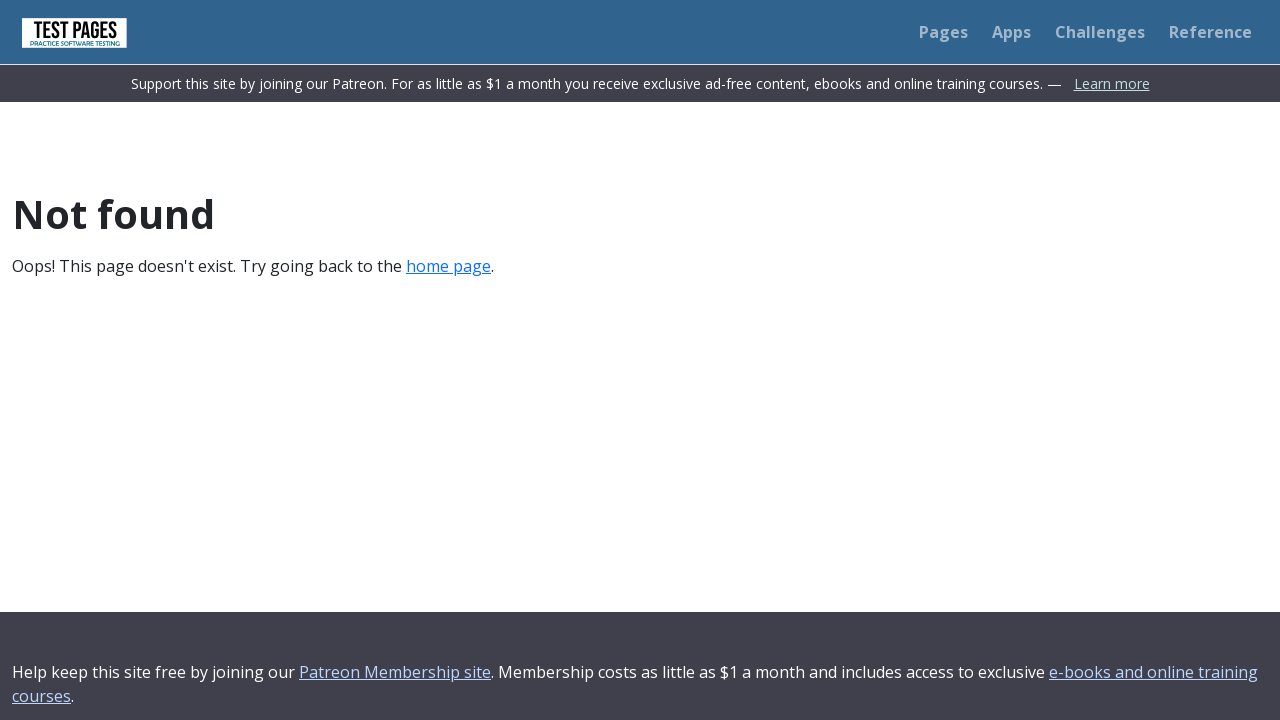